Tests JavaScript alert functionality by entering a name in an input field, clicking an alert button, verifying the alert text contains the entered name, and accepting the alert.

Starting URL: https://rahulshettyacademy.com/AutomationPractice/

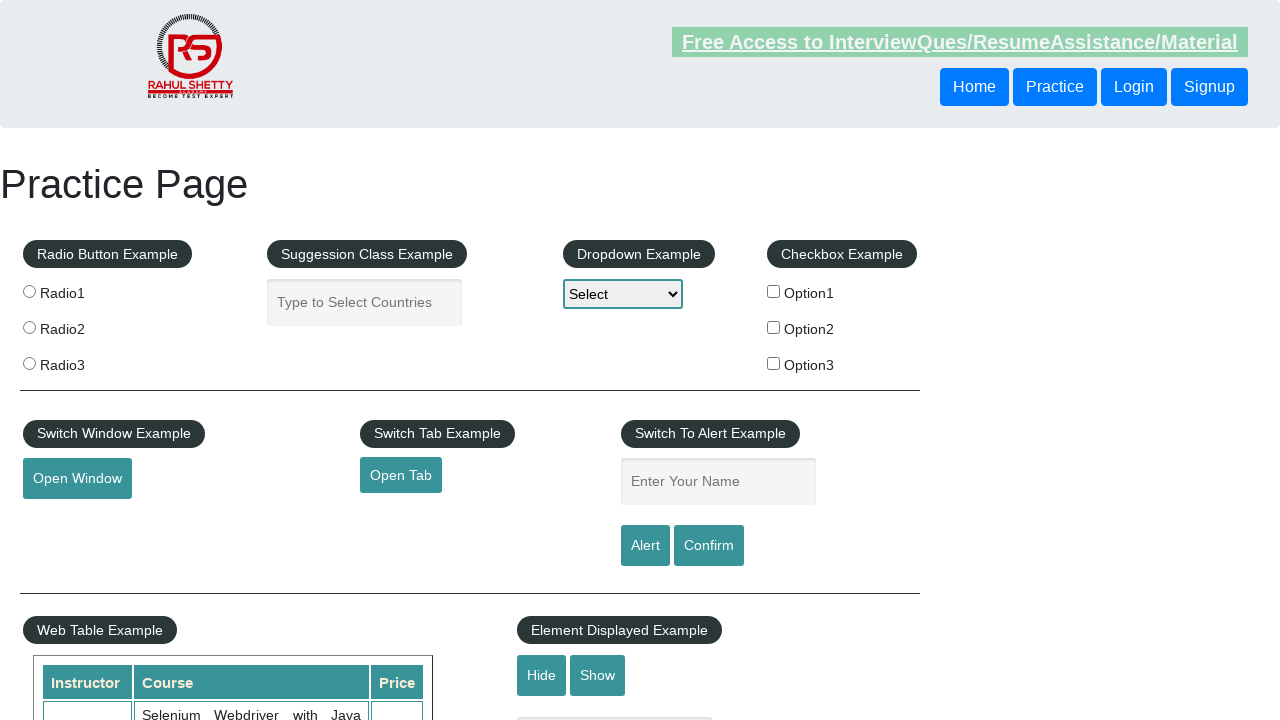

Set up dialog handler to intercept and validate alerts
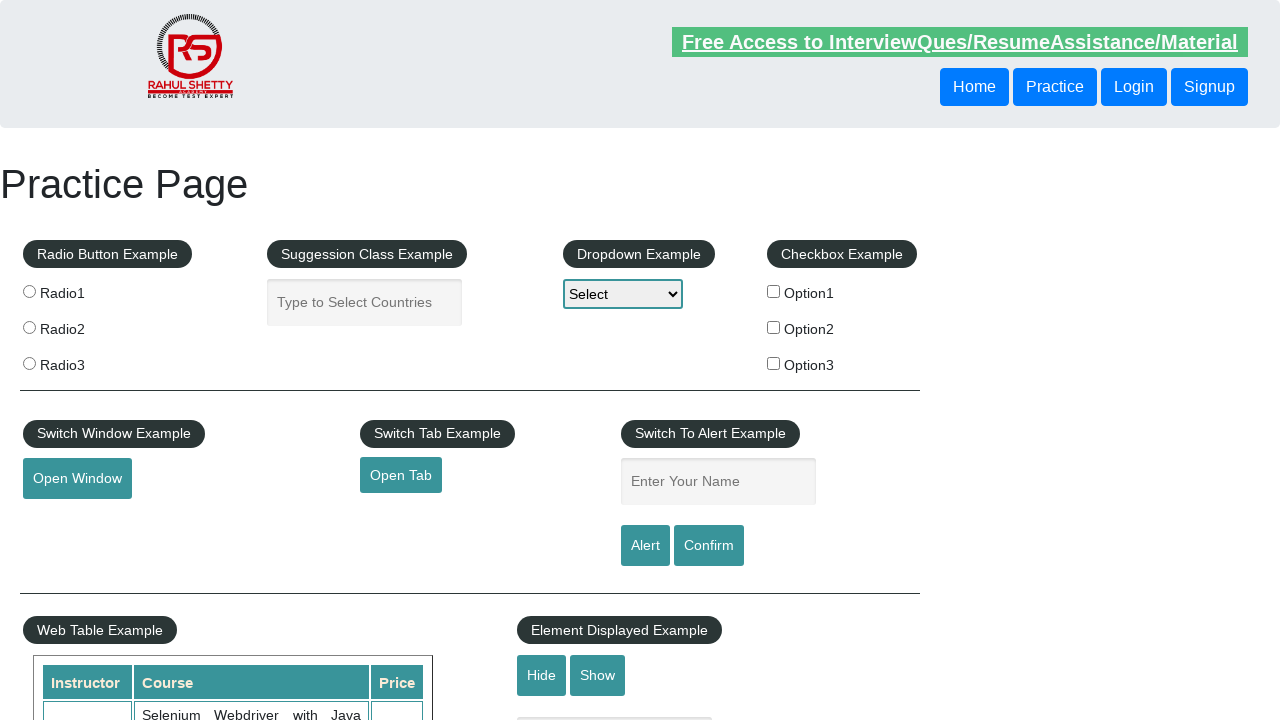

Filled name input field with 'Full Stack Test Automation Engineer' on #name
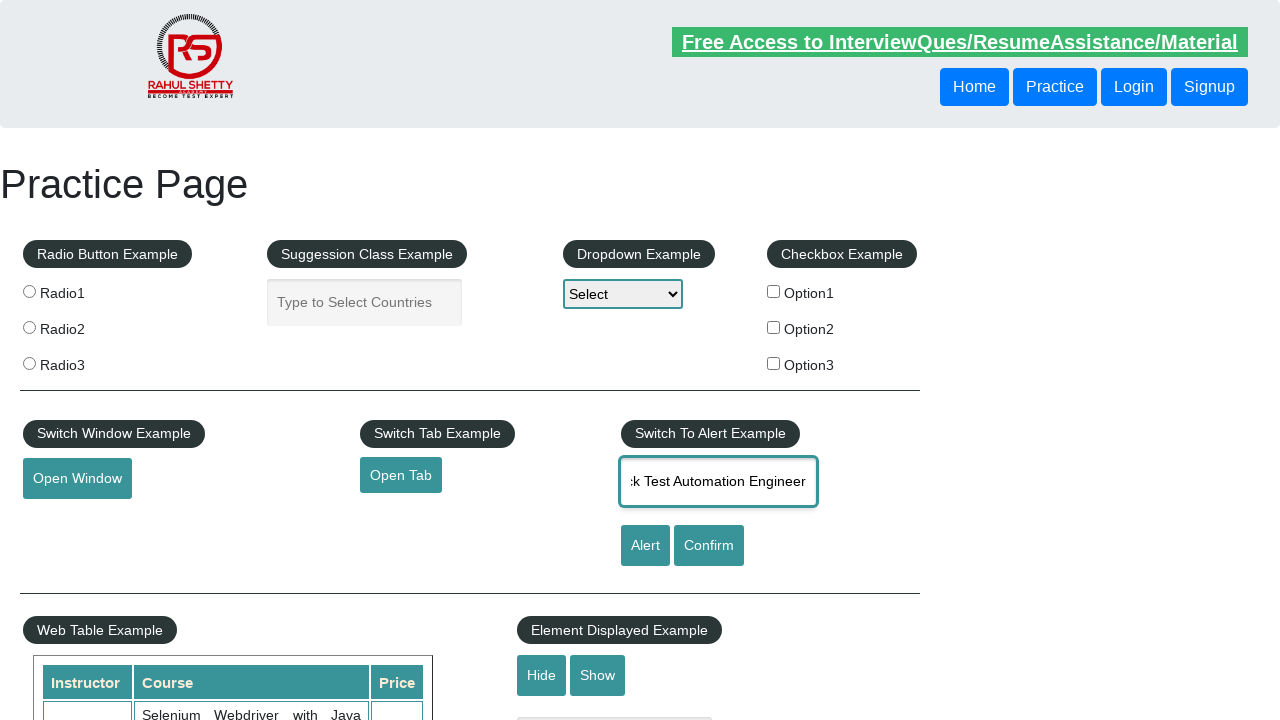

Clicked alert button to trigger JavaScript alert at (645, 546) on #alertbtn
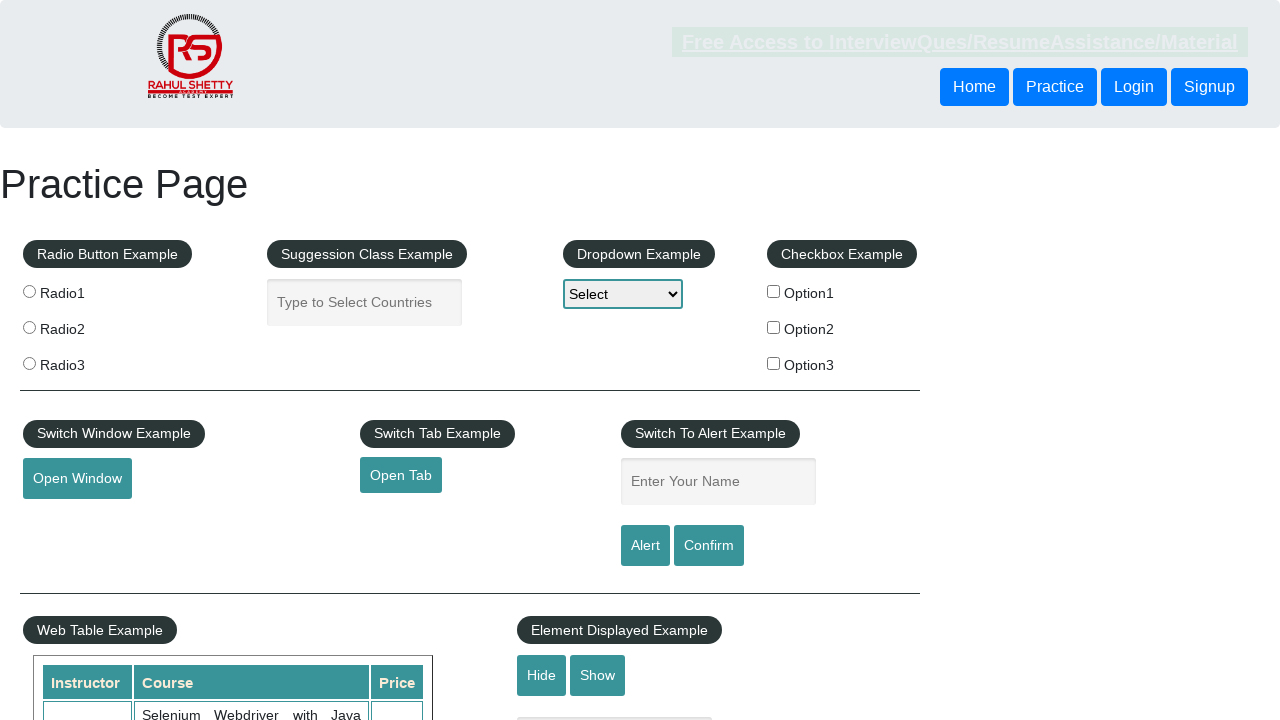

Waited for dialog handler to complete and alert to be accepted
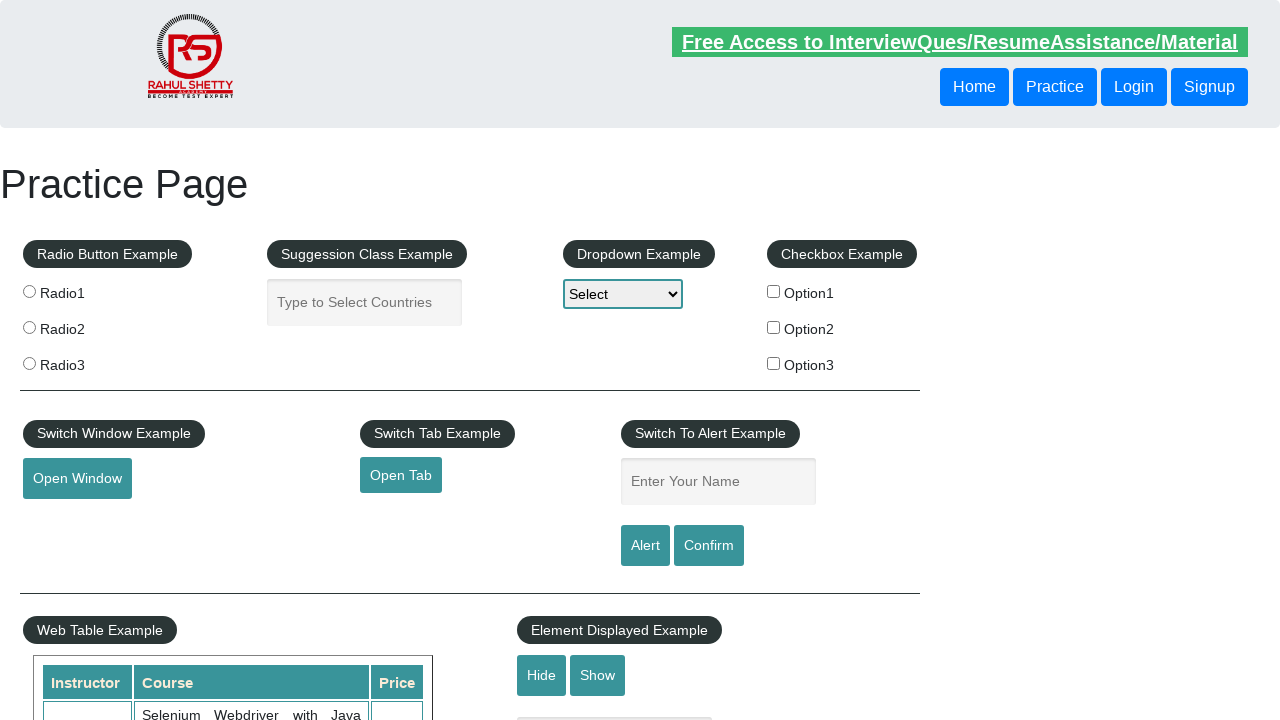

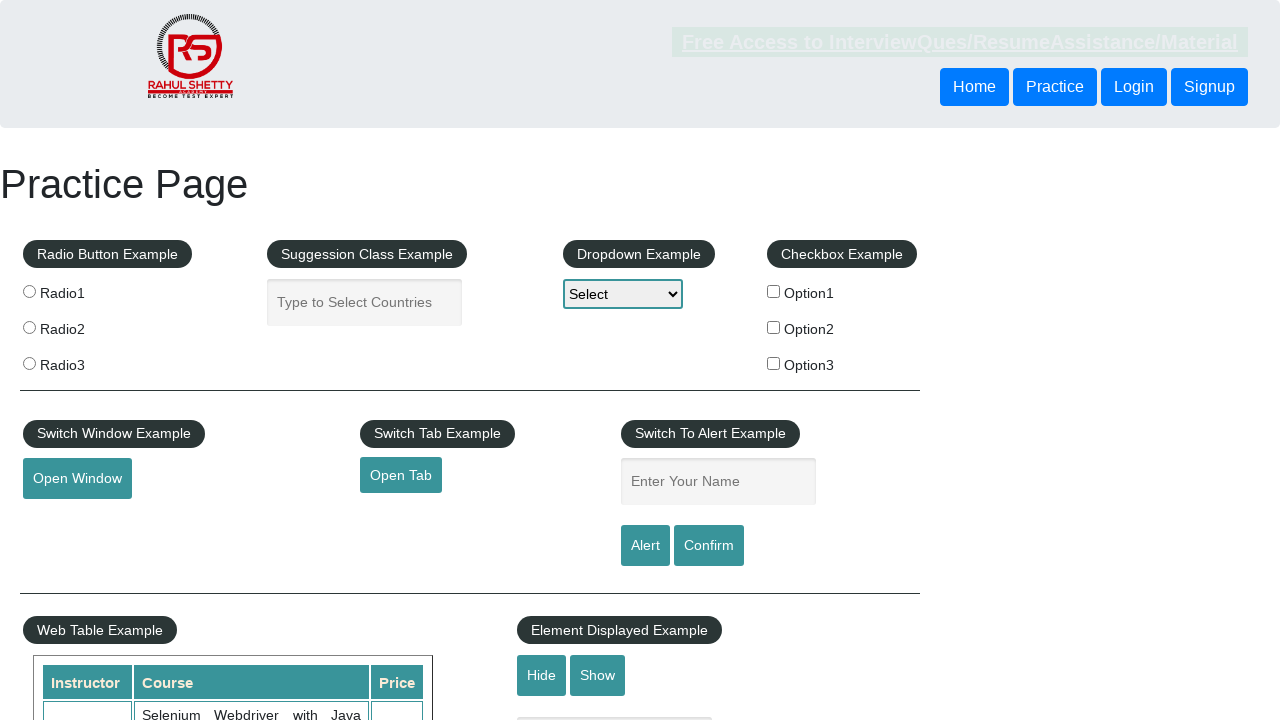